Tests text input functionality by filling a textarea with a specific value on a practice webpage

Starting URL: https://suninjuly.github.io/text_input_task.html

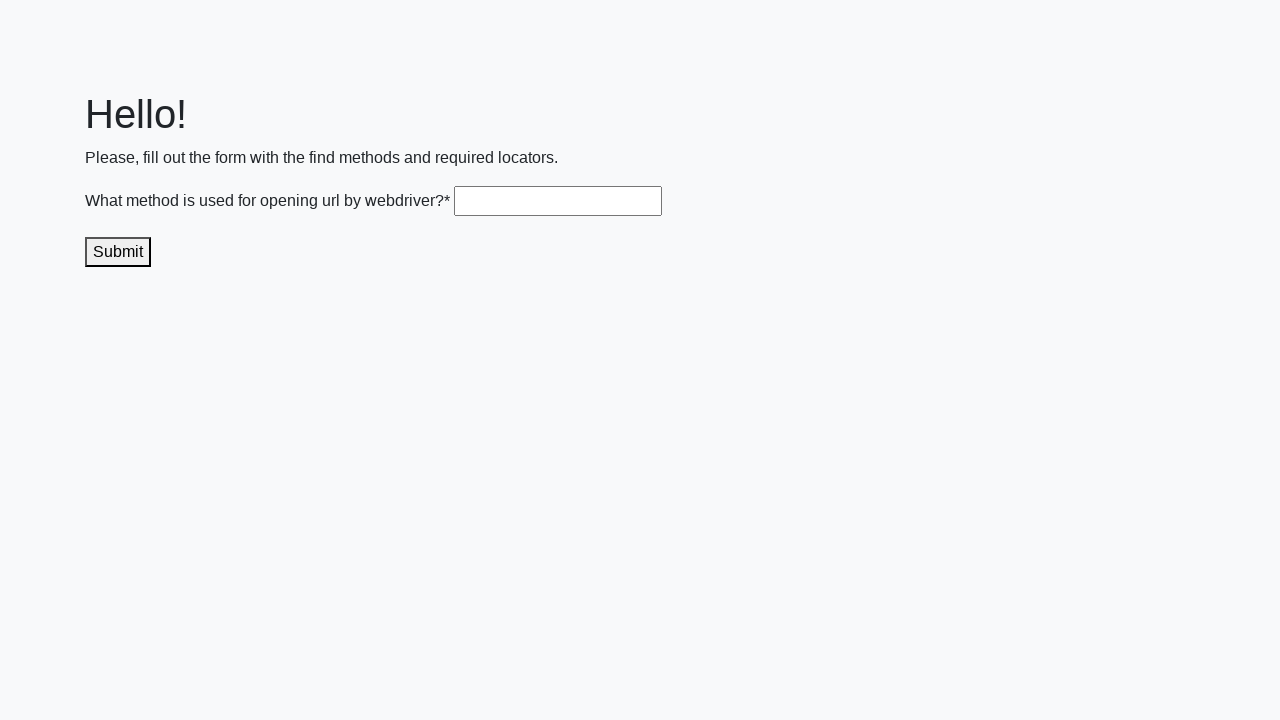

Filled textarea with 'get()' on .textarea
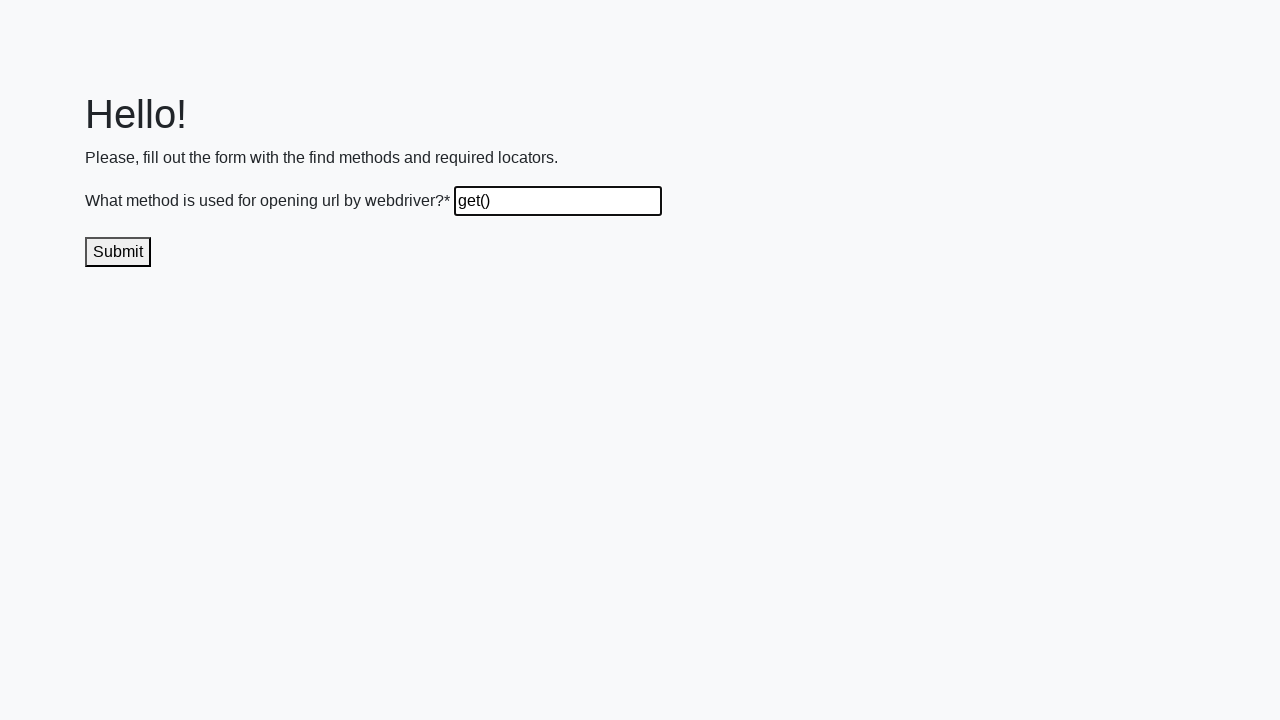

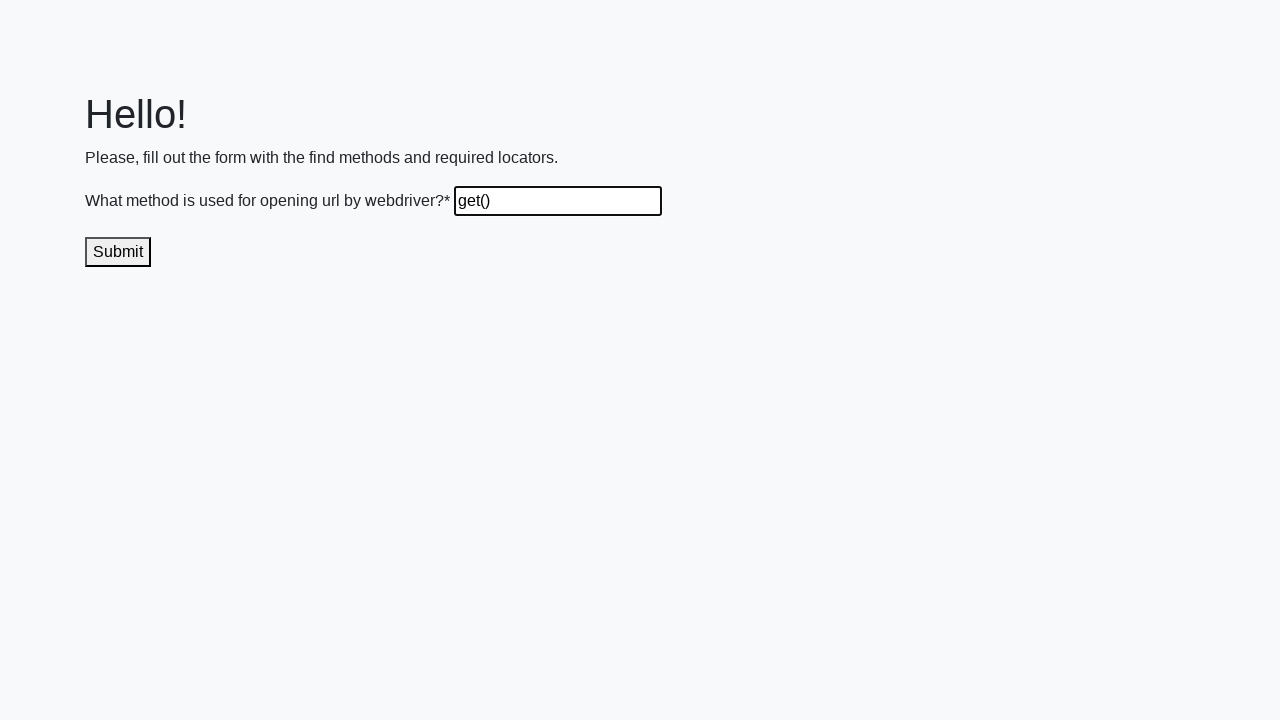